Tests filtering to display only active (incomplete) todo items

Starting URL: https://demo.playwright.dev/todomvc

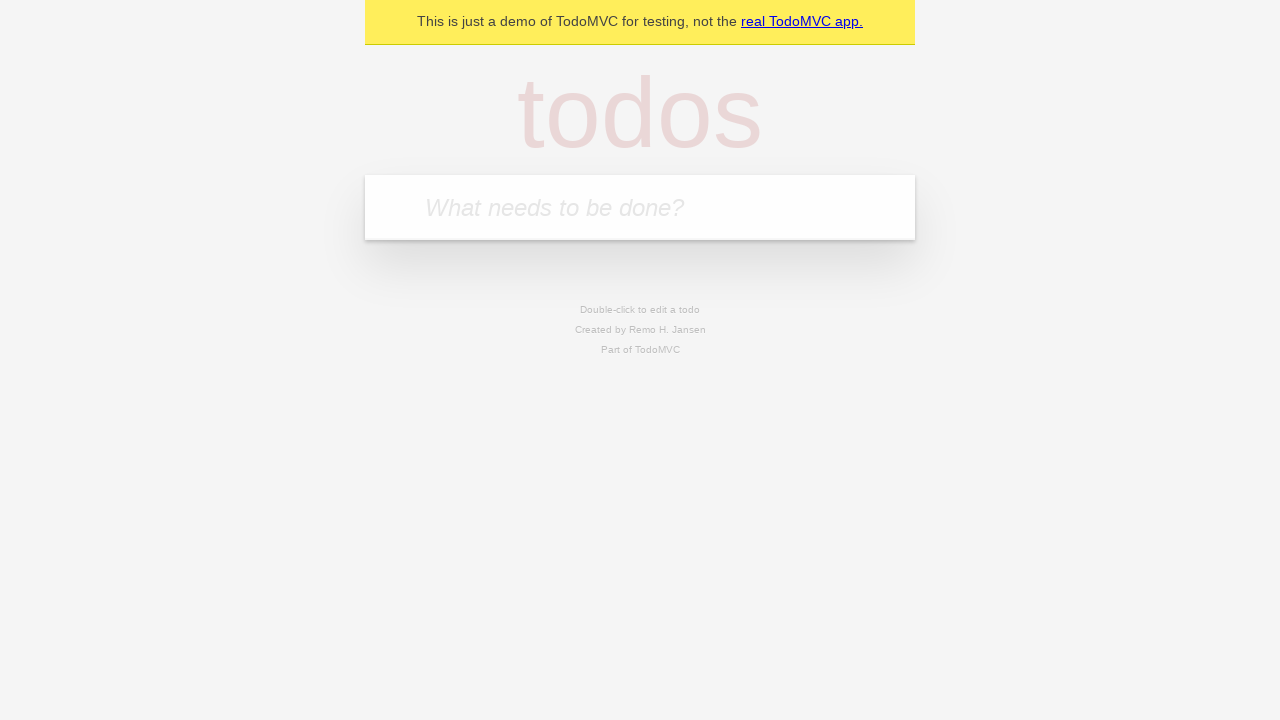

Filled todo input with 'buy some cheese' on internal:attr=[placeholder="What needs to be done?"i]
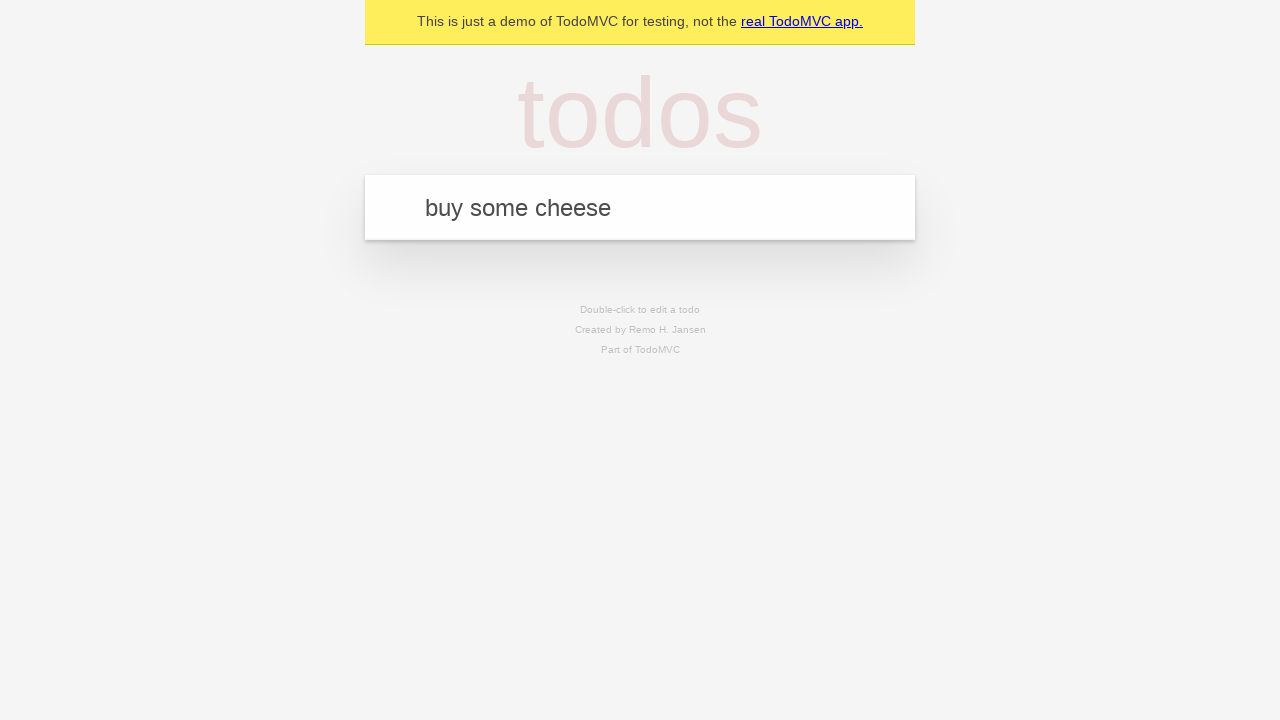

Pressed Enter to add first todo item on internal:attr=[placeholder="What needs to be done?"i]
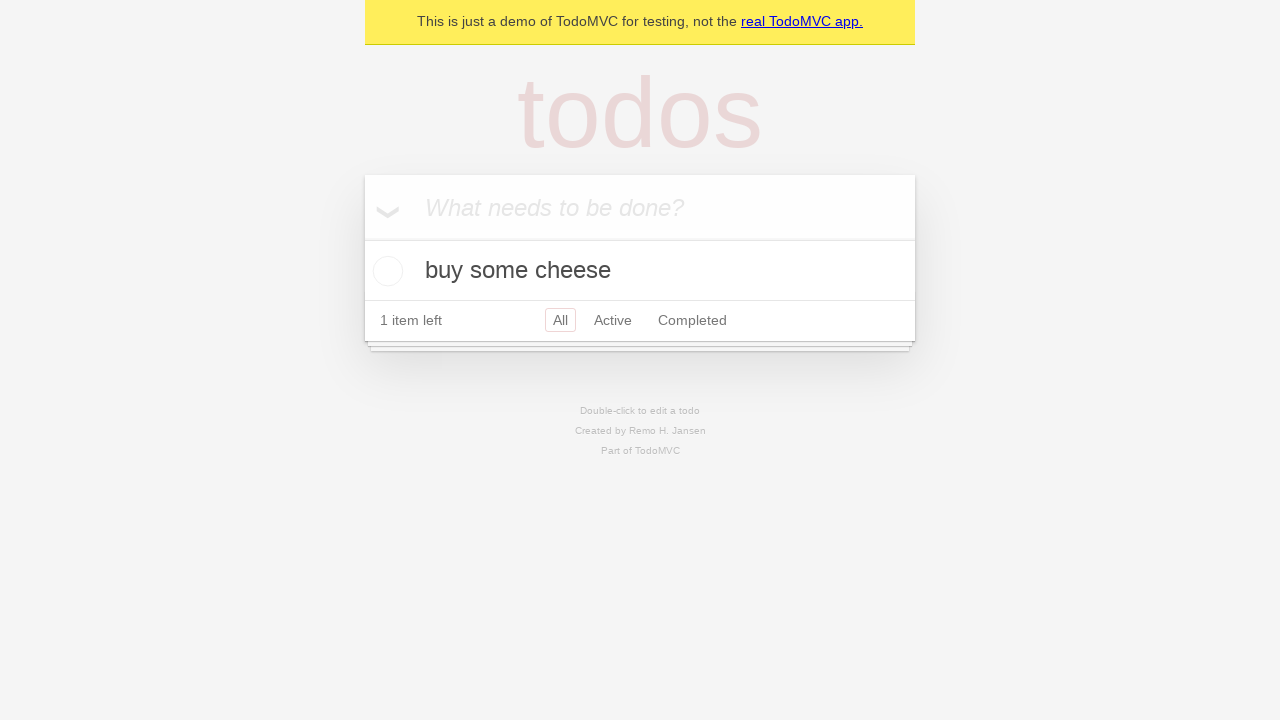

Filled todo input with 'feed the cat' on internal:attr=[placeholder="What needs to be done?"i]
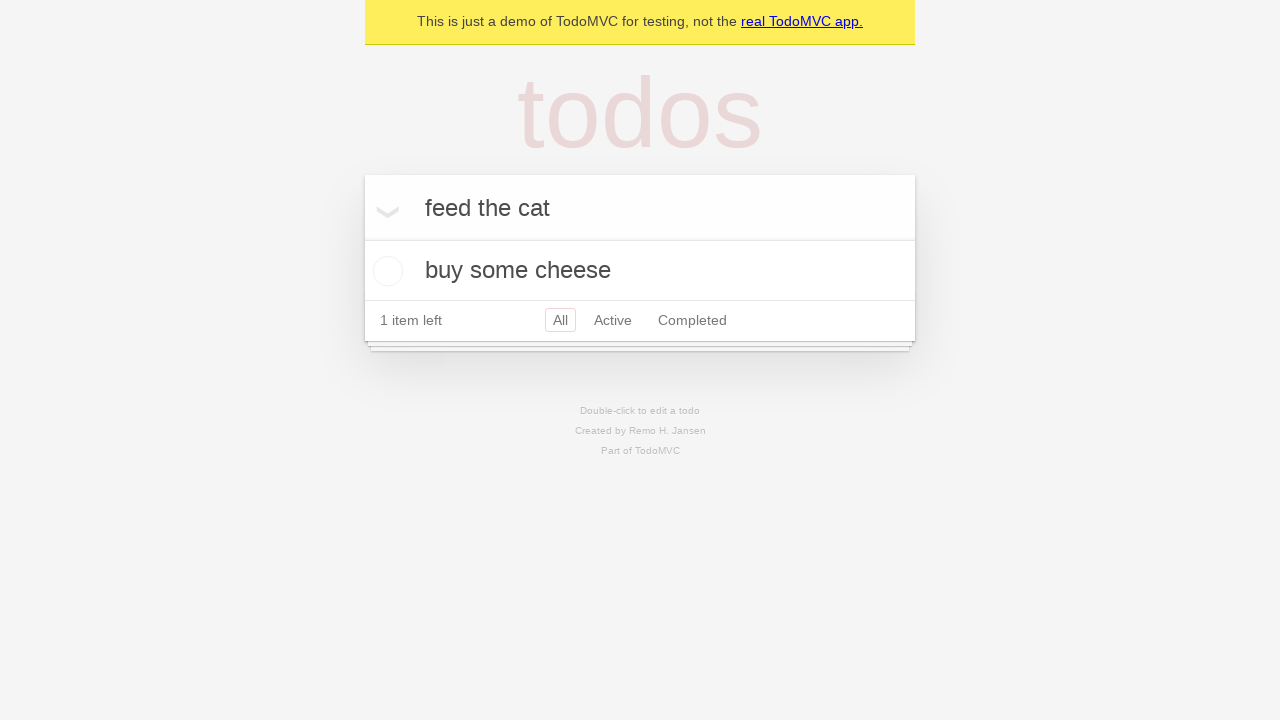

Pressed Enter to add second todo item on internal:attr=[placeholder="What needs to be done?"i]
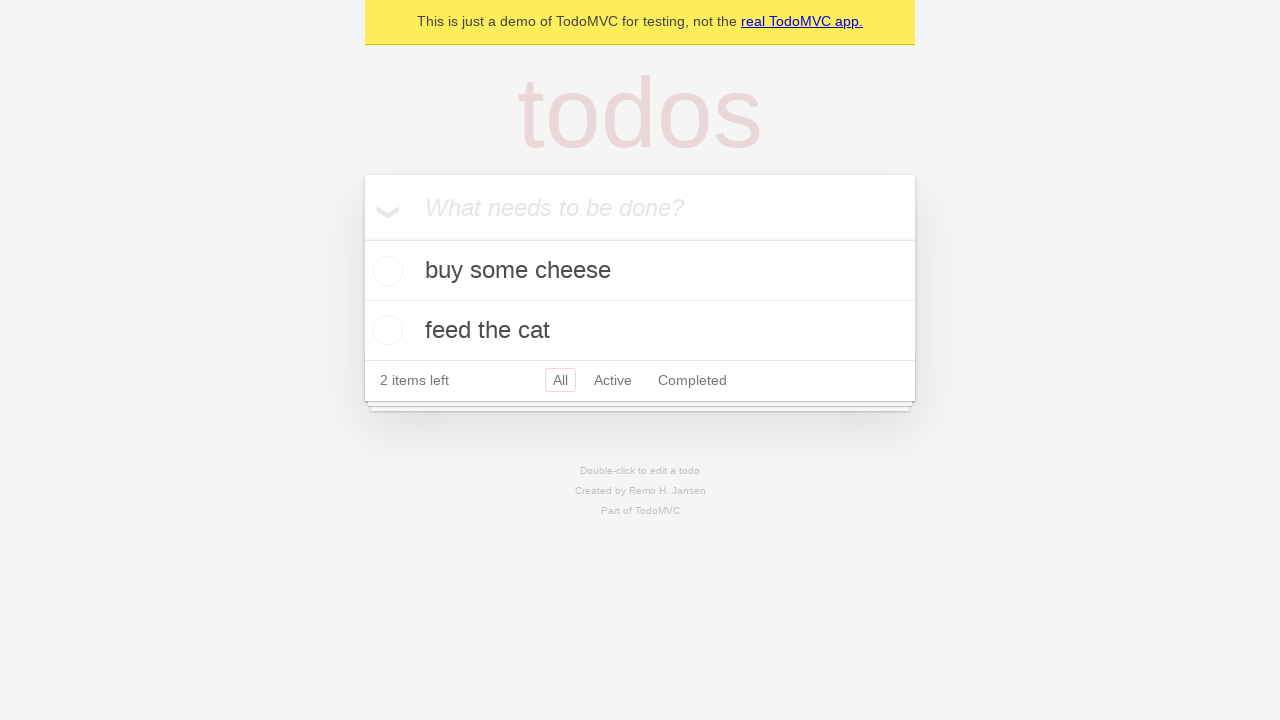

Filled todo input with 'book a doctors appointment' on internal:attr=[placeholder="What needs to be done?"i]
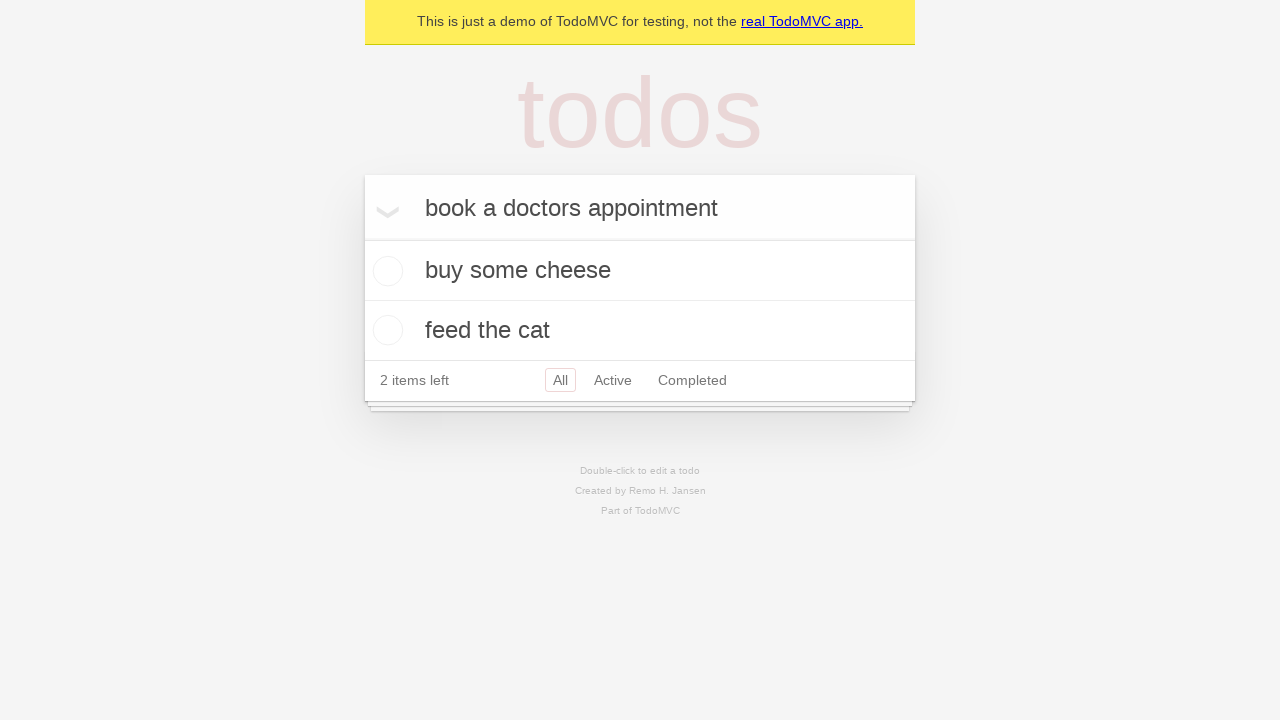

Pressed Enter to add third todo item on internal:attr=[placeholder="What needs to be done?"i]
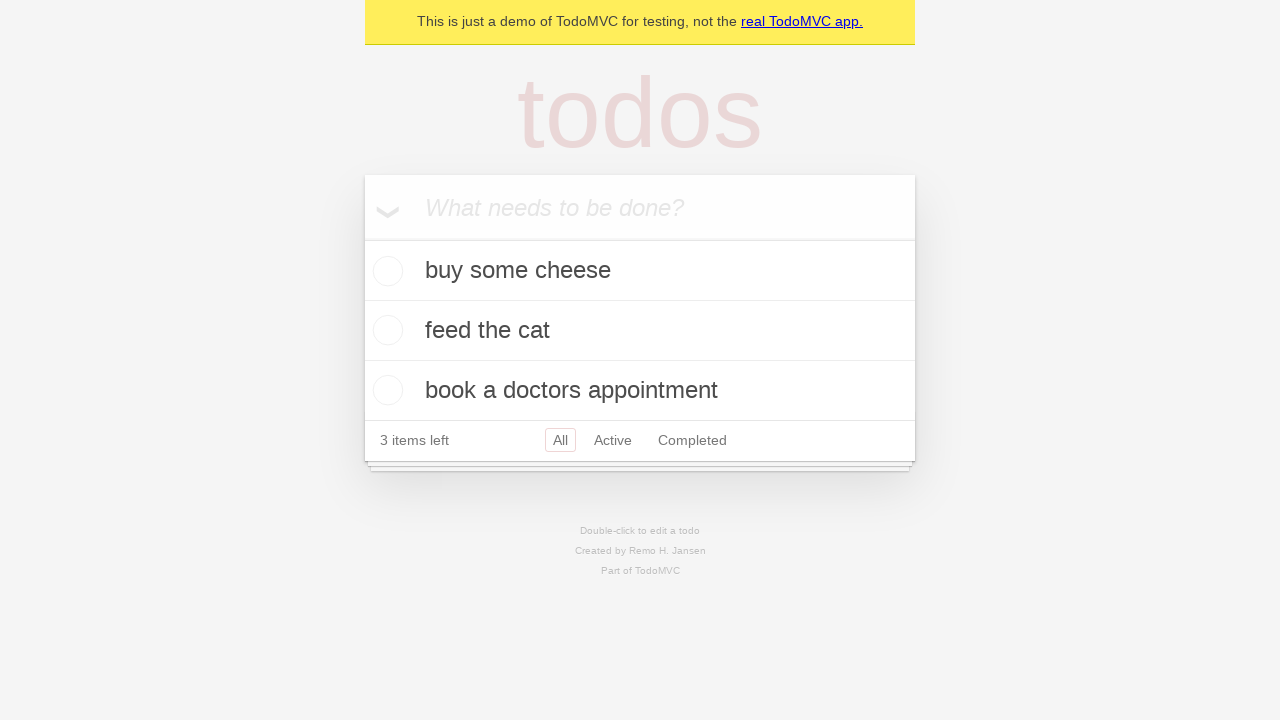

Checked the second todo item to mark it as completed at (385, 330) on internal:testid=[data-testid="todo-item"s] >> nth=1 >> internal:role=checkbox
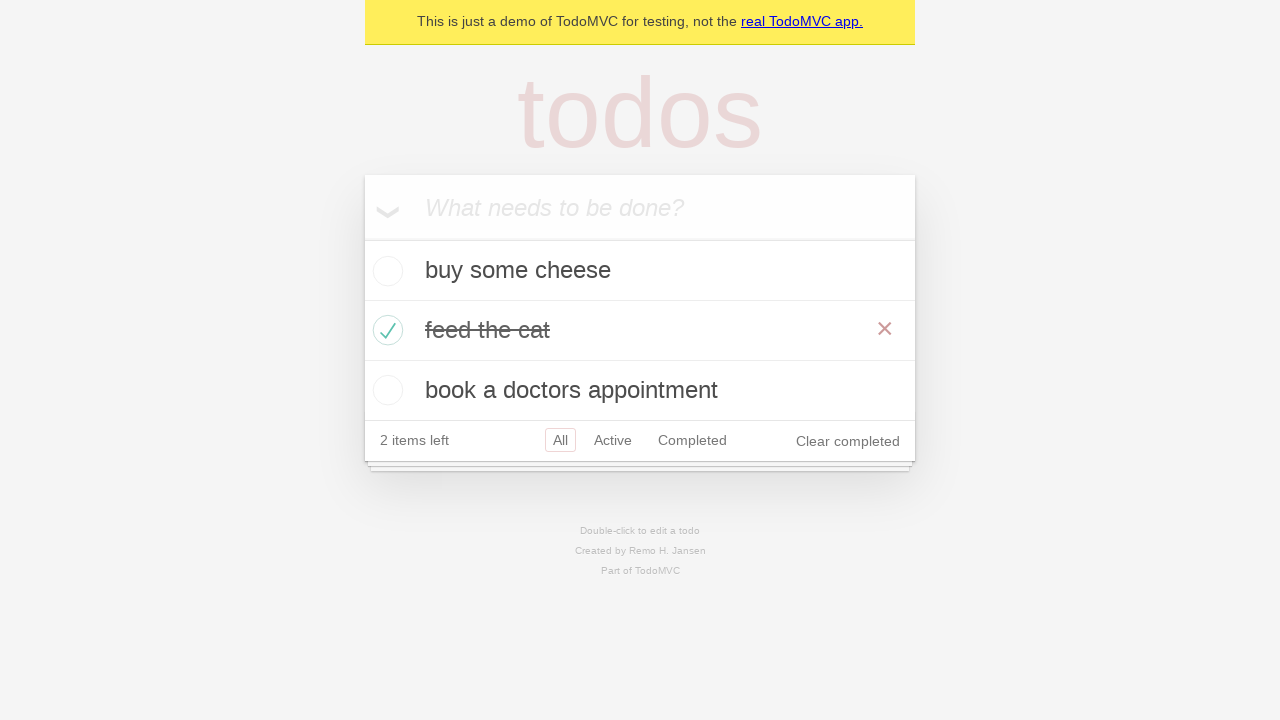

Clicked Active filter to display only incomplete todo items at (613, 440) on internal:role=link[name="Active"i]
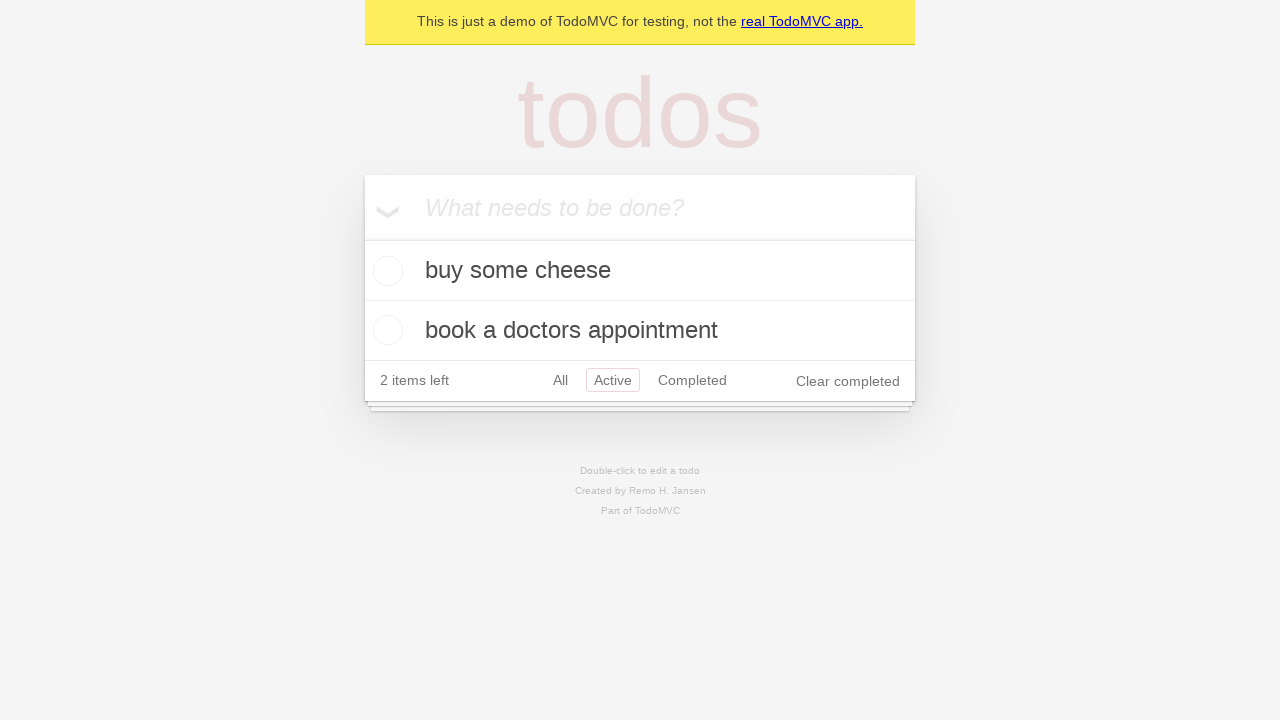

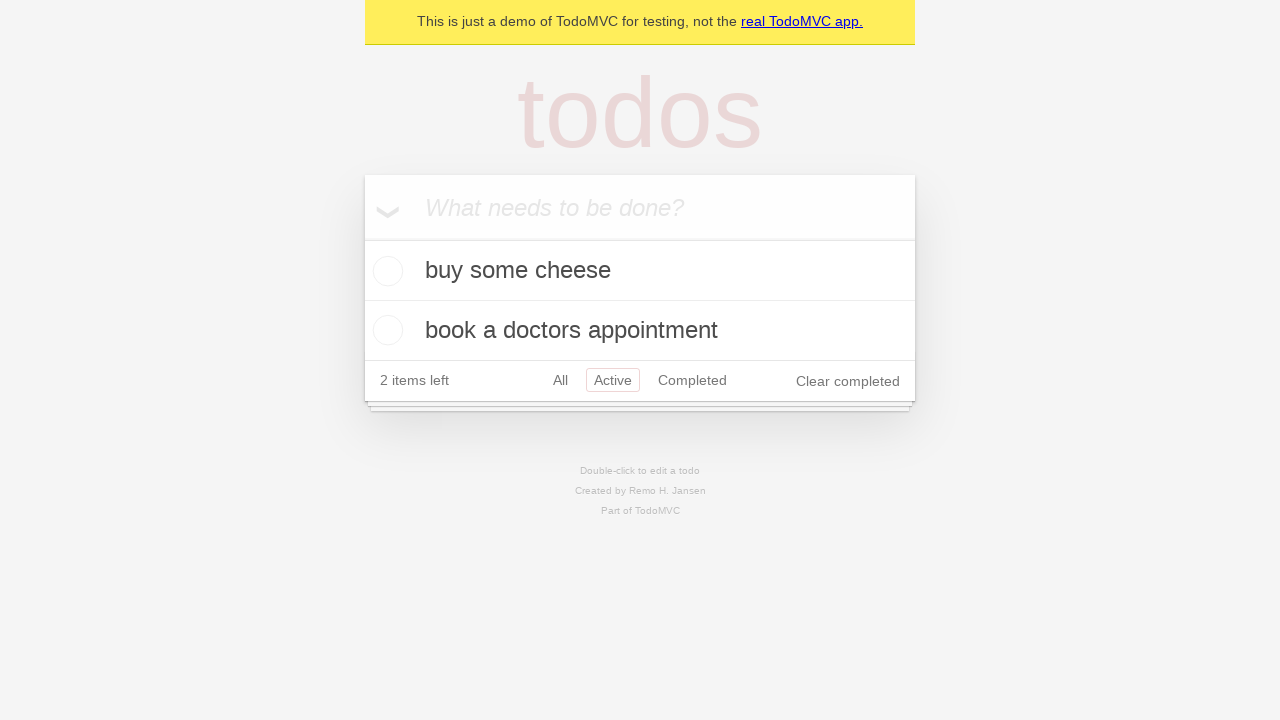